Tests flight booking workflow on BlazeDemos by selecting departure/destination cities, choosing a flight, filling purchase form, and completing the booking

Starting URL: https://blazedemo.com/

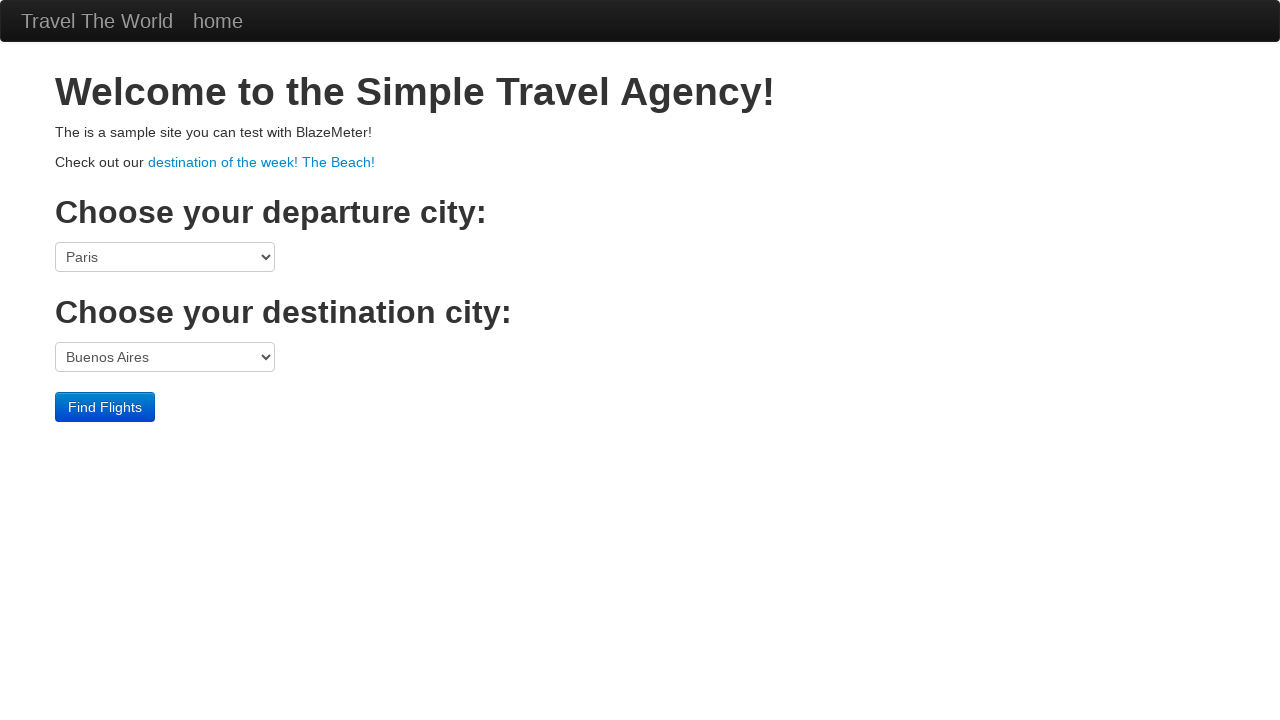

Selected San Diego as departure city on select[name='fromPort']
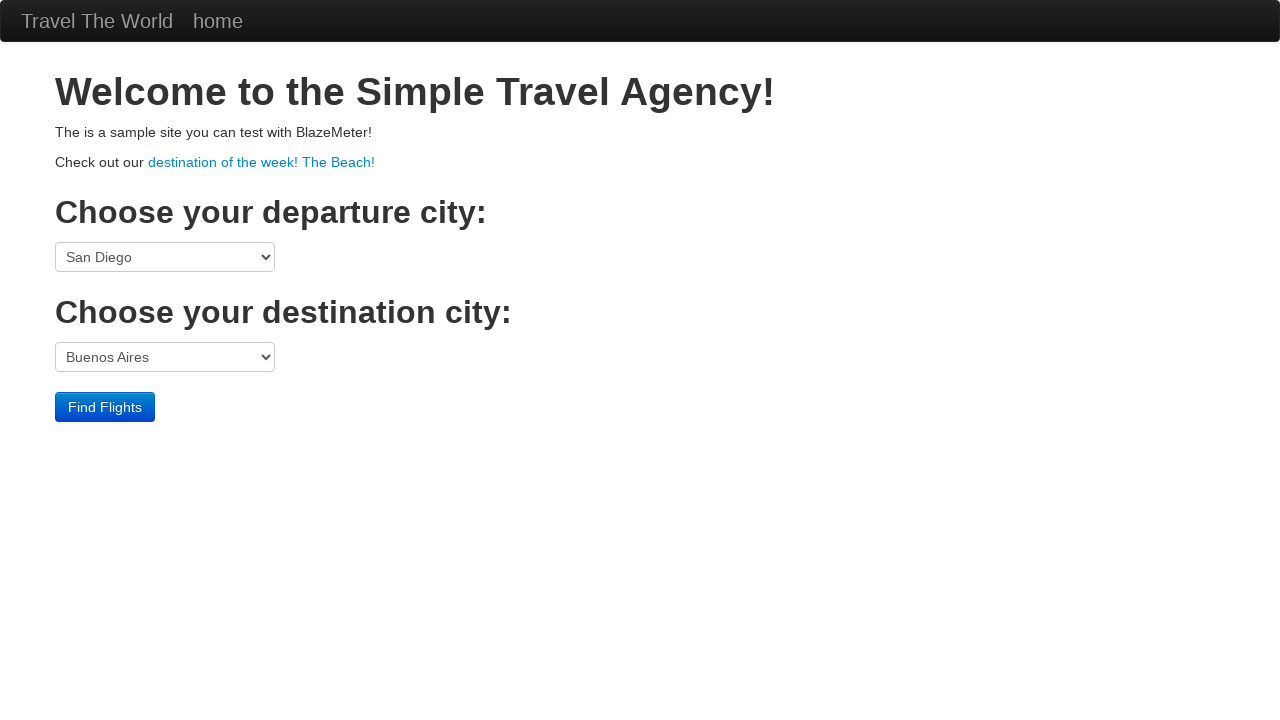

Selected New York as destination city on select[name='toPort']
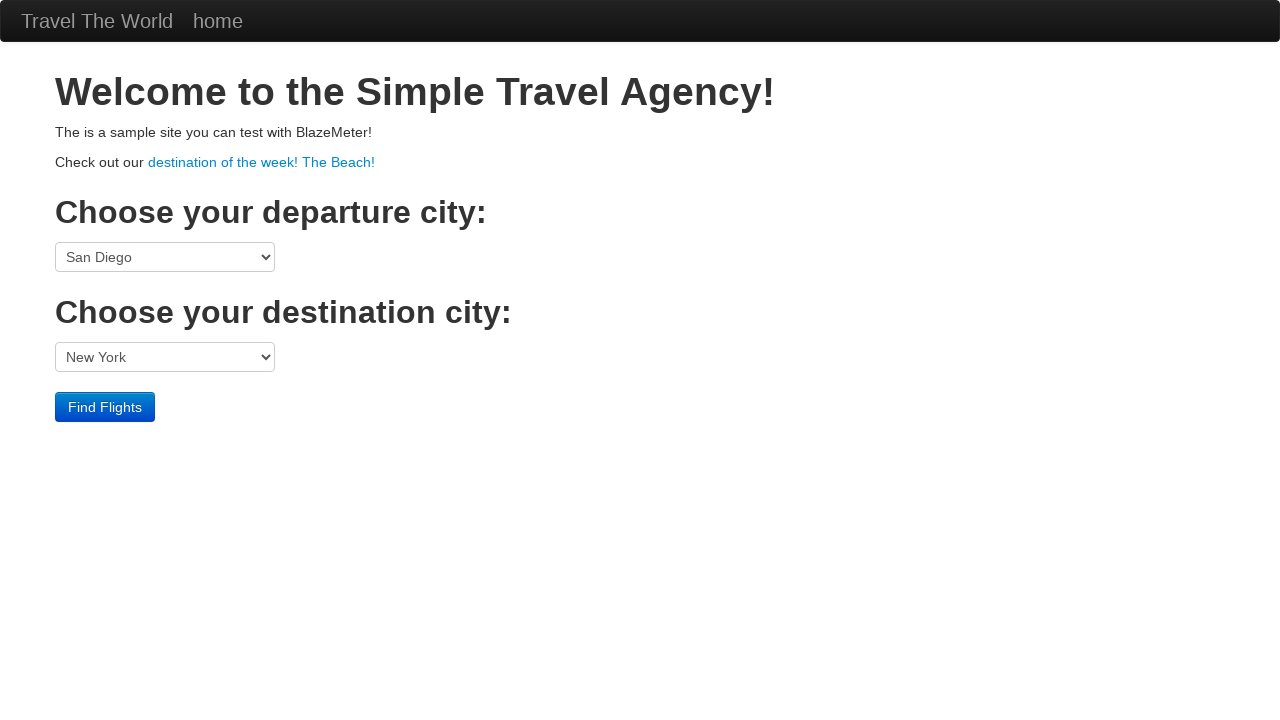

Clicked Find Flights button at (105, 407) on input[type='submit'][value='Find Flights']
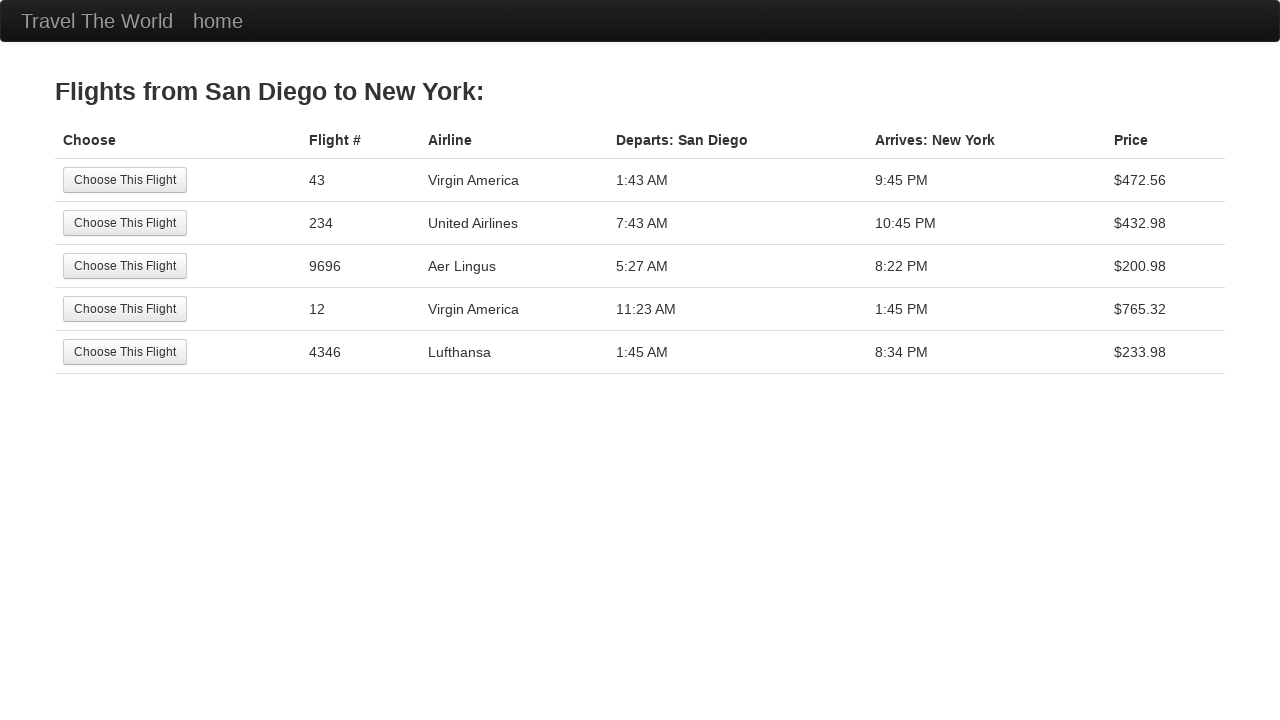

Flight results loaded
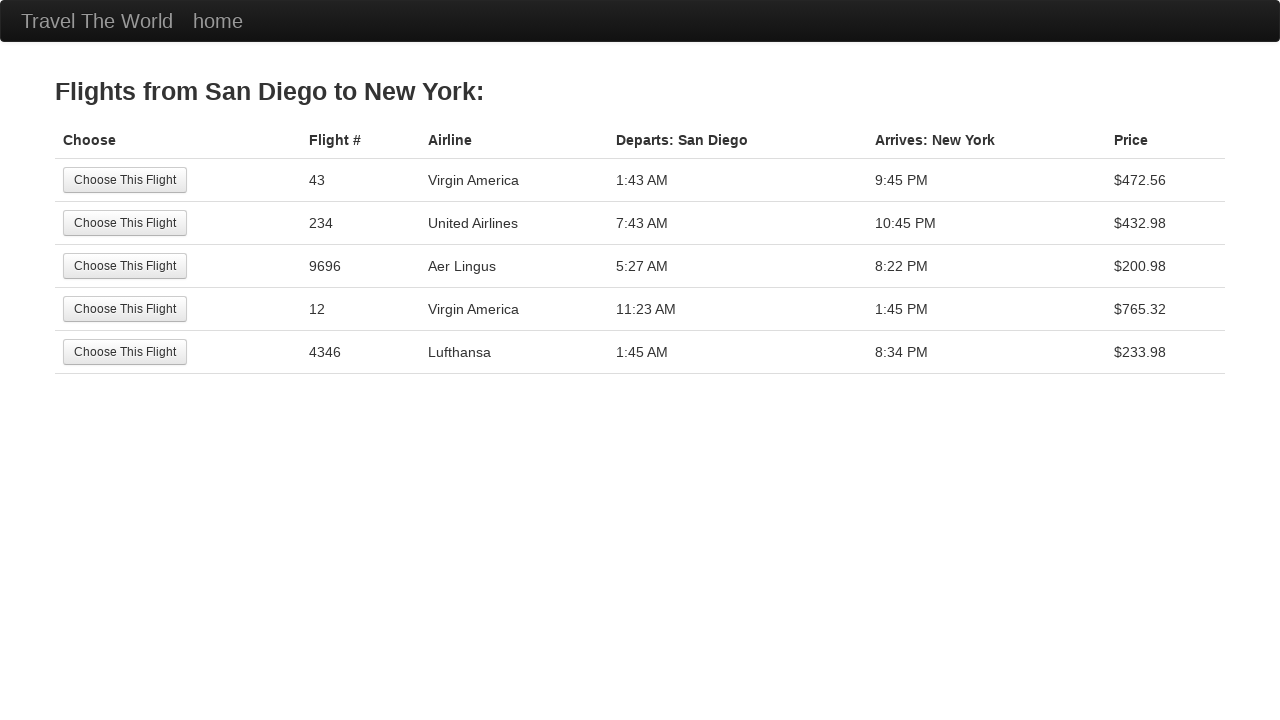

Selected first available flight at (125, 180) on input[type='submit'][value='Choose This Flight']
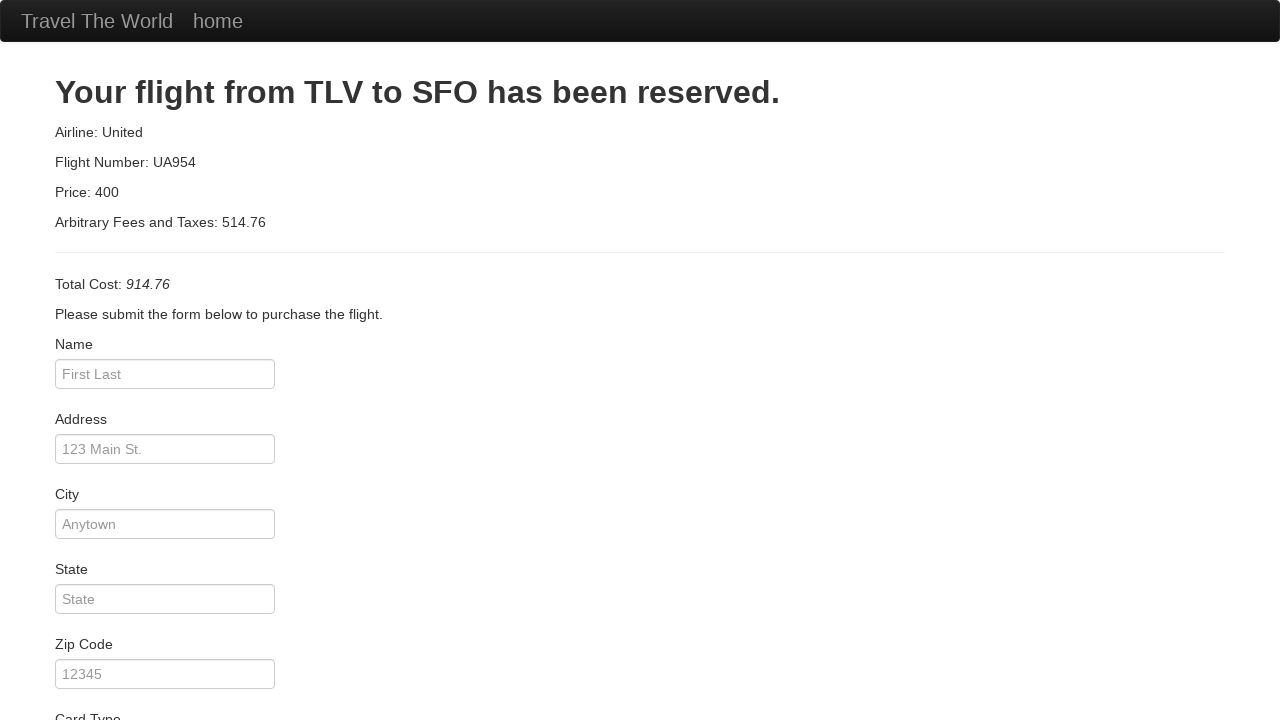

Filled passenger name as Gabriela on input[name='inputName']
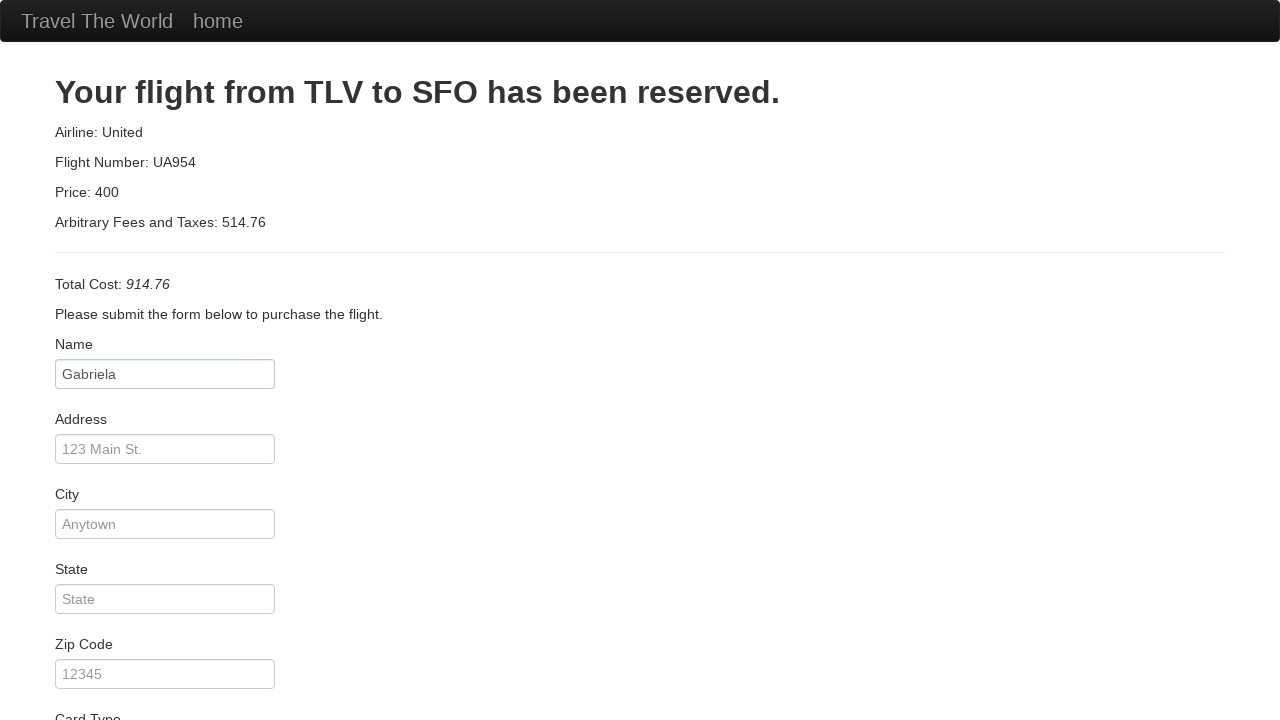

Filled address field with AV brasil on input[name='address']
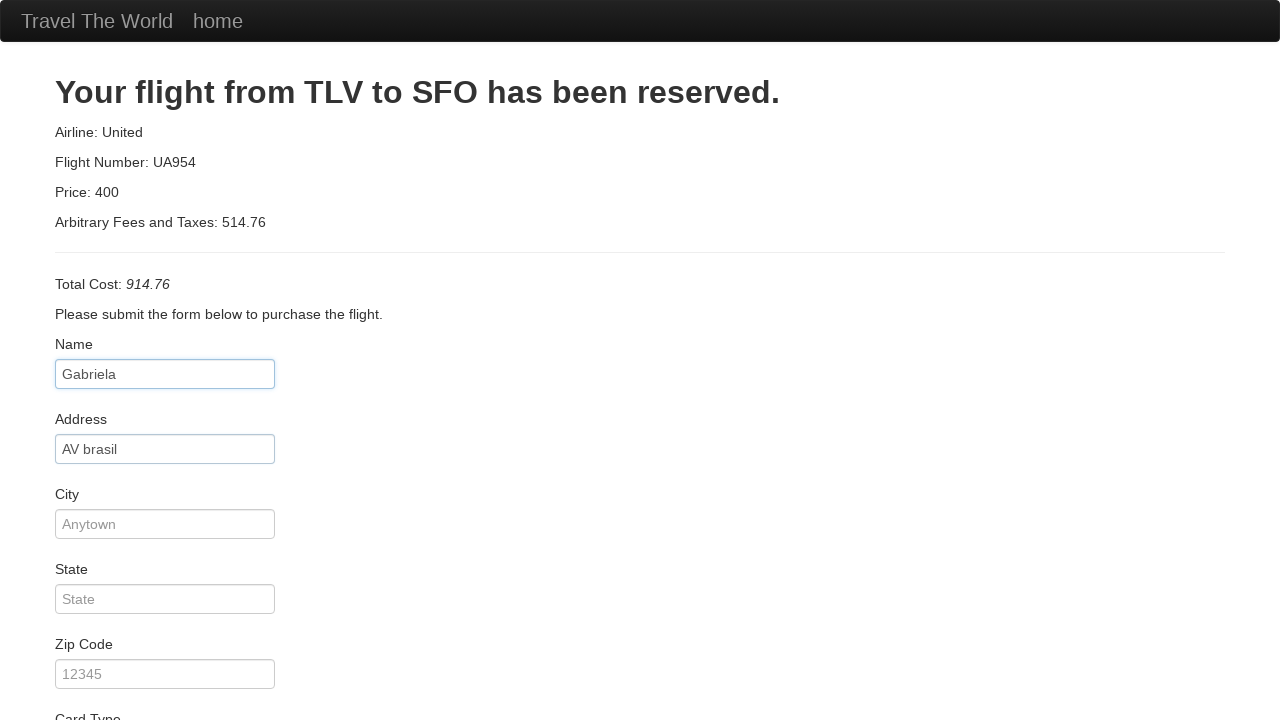

Filled city field with Uberlandia on input[name='city']
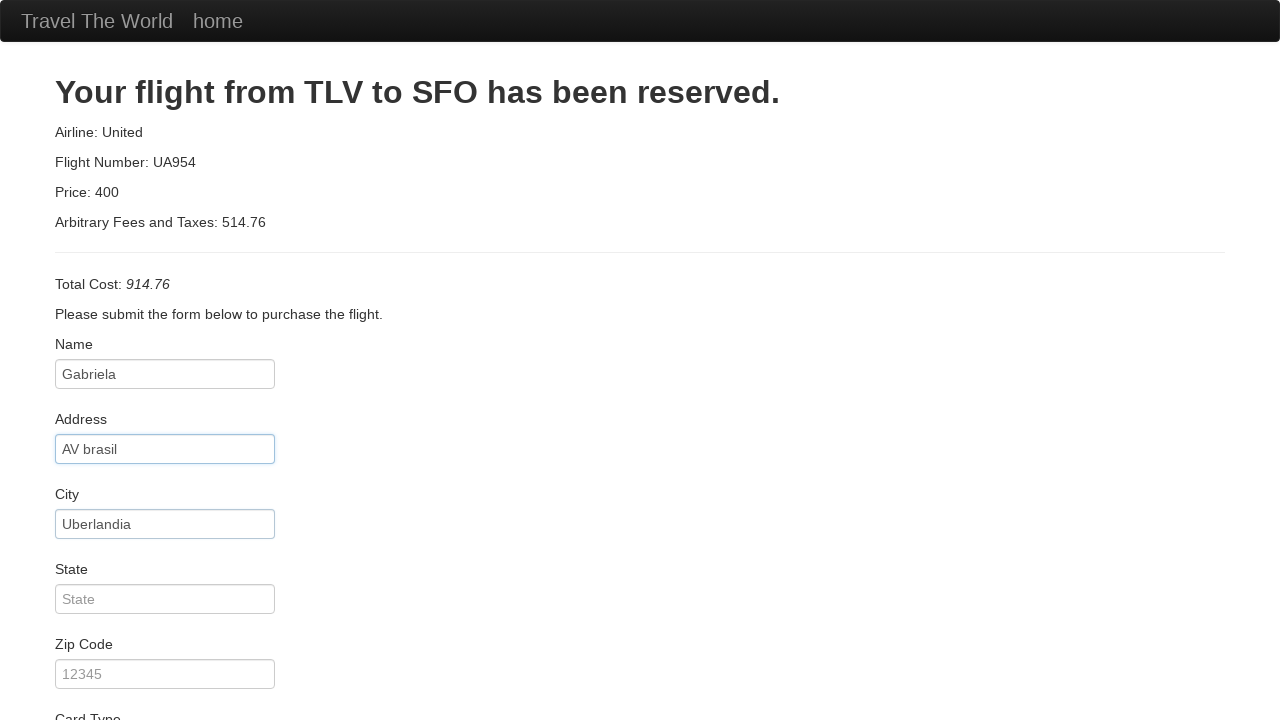

Filled state field with Minas Gerais on input[name='state']
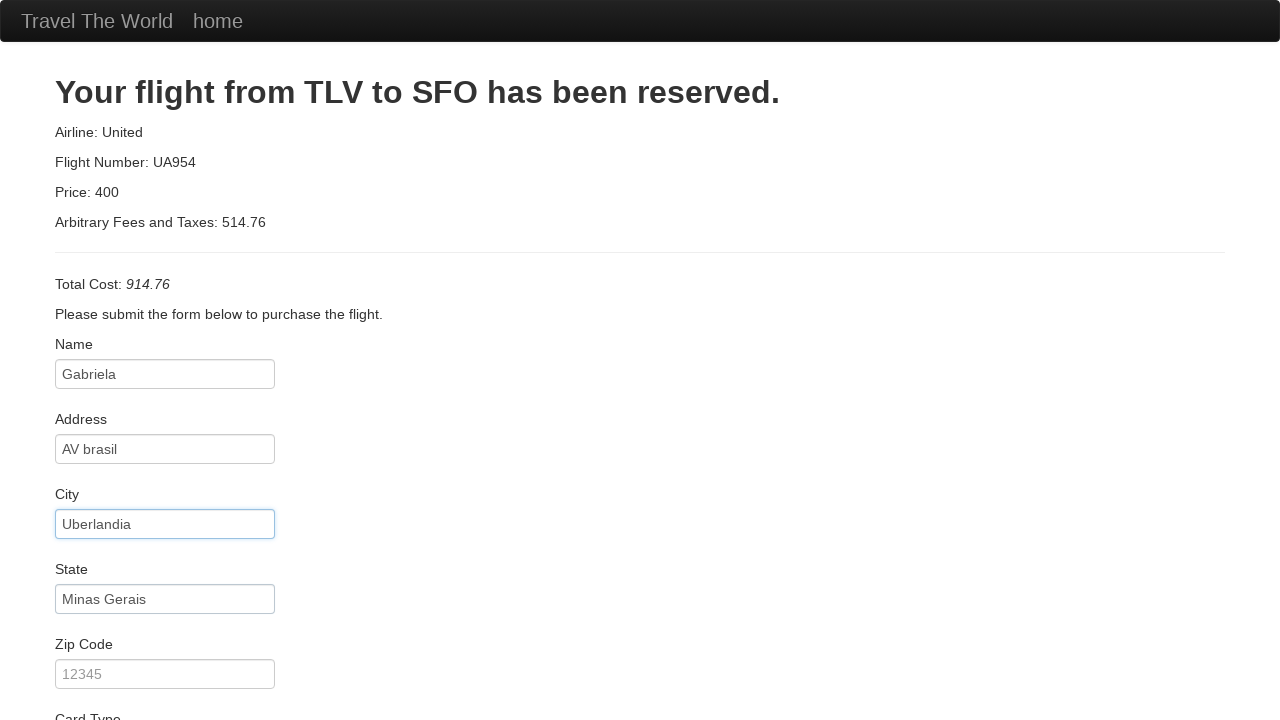

Filled zip code field with 38413100 on input[name='zipCode']
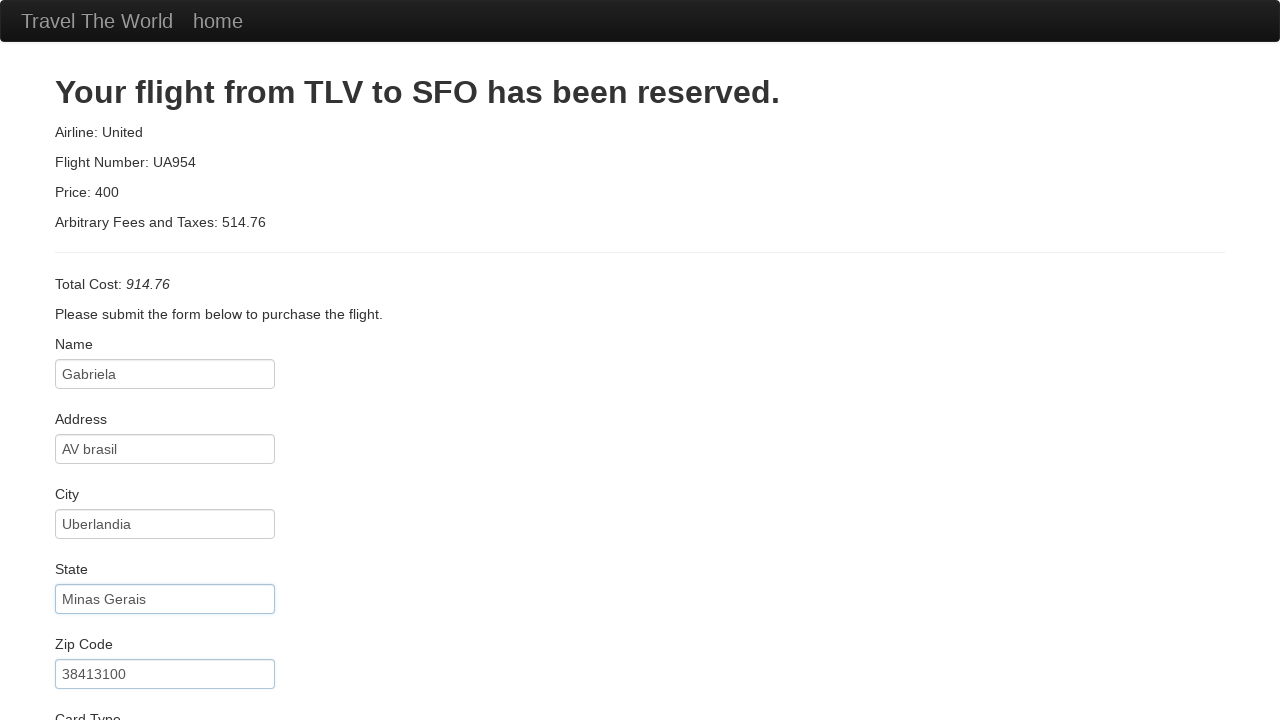

Selected American Express as card type on select[name='cardType']
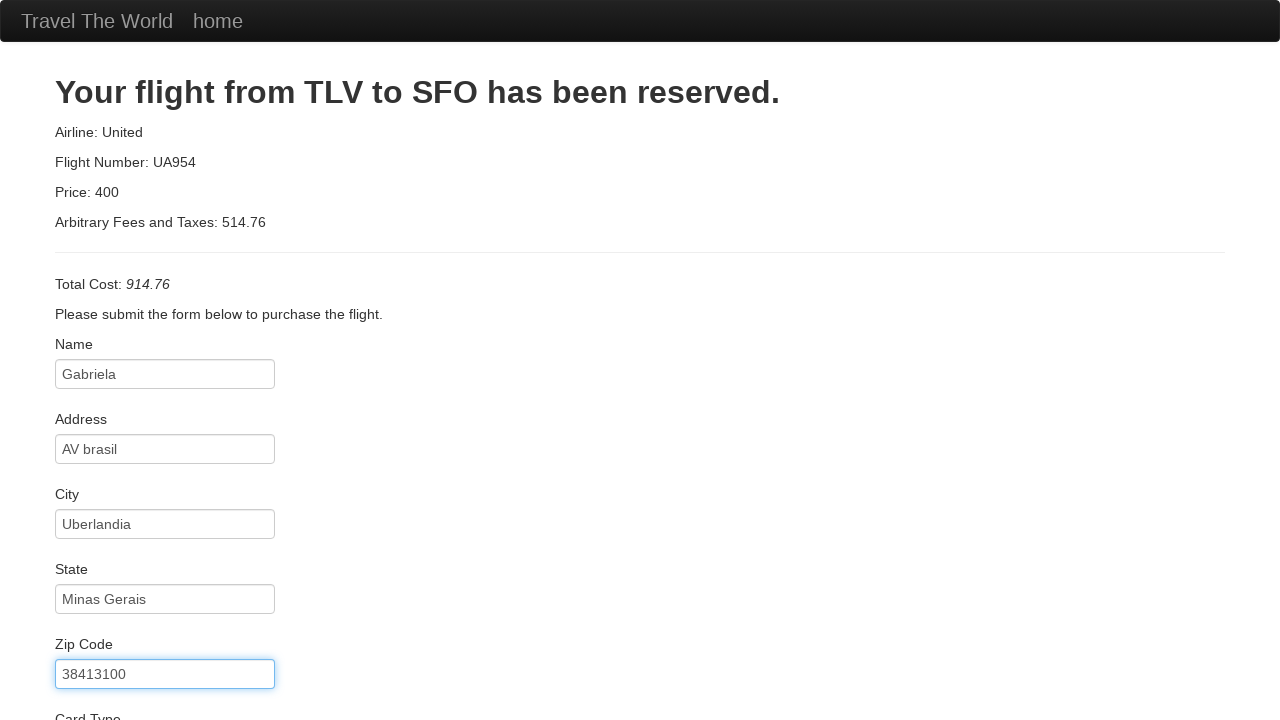

Filled credit card number on input[name='creditCardNumber']
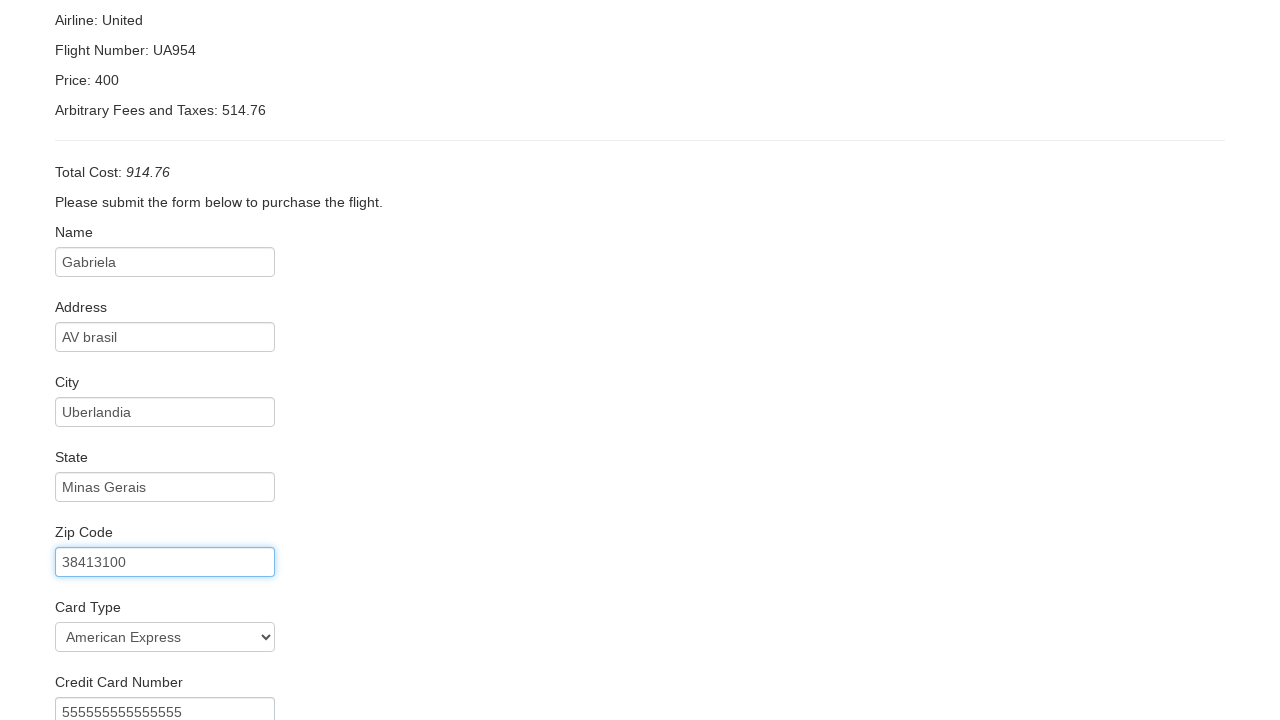

Filled credit card expiration month as 02 on input[name='creditCardMonth']
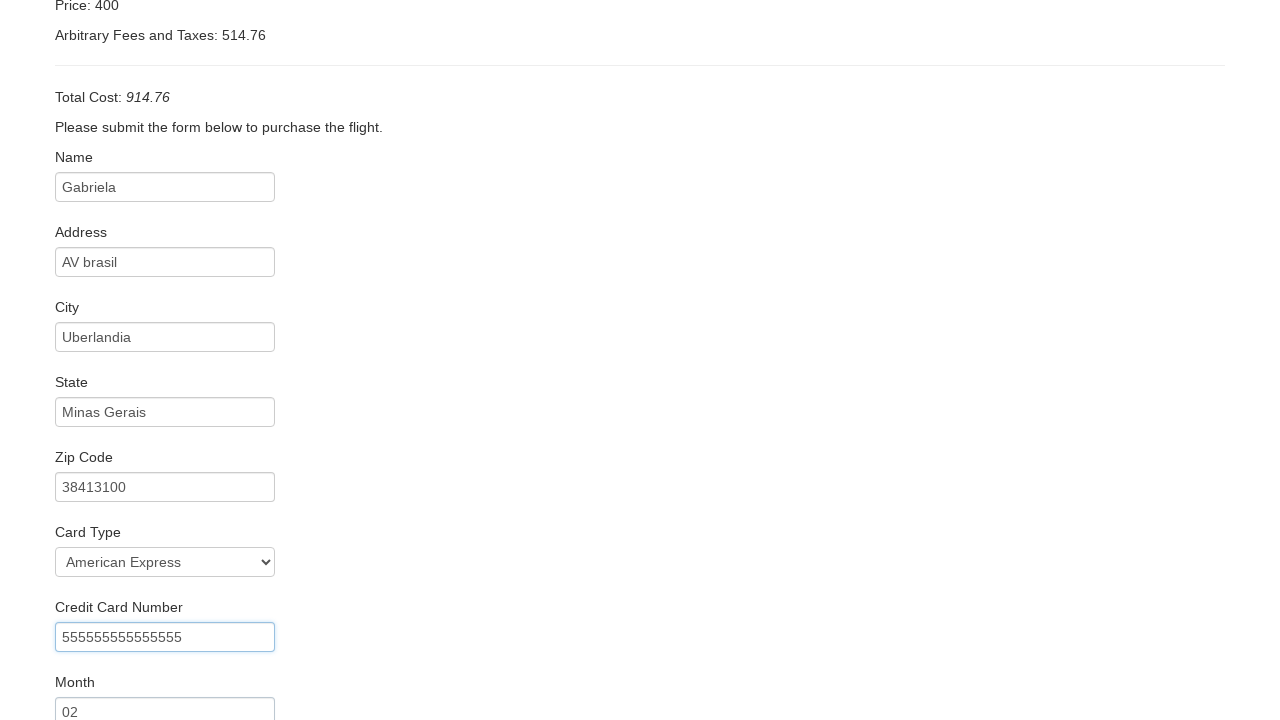

Filled credit card expiration year as 2019 on input[name='creditCardYear']
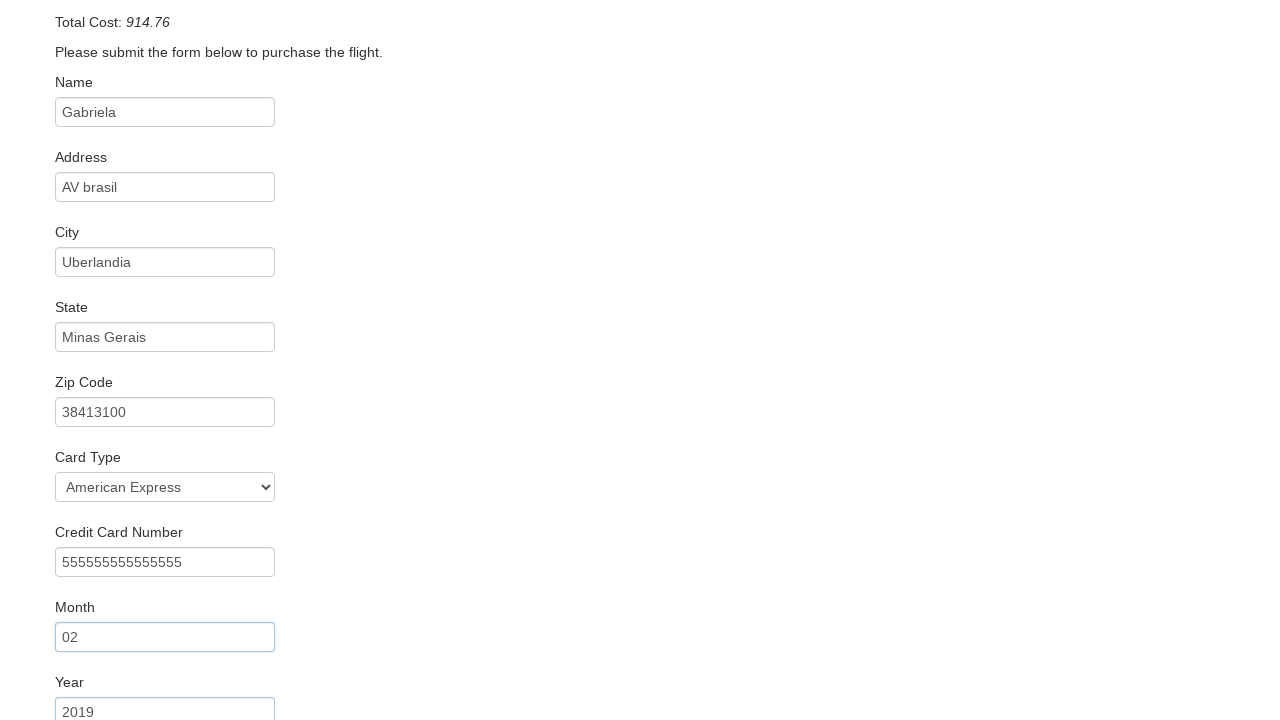

Filled name on card as GABRIELA on input[name='nameOnCard']
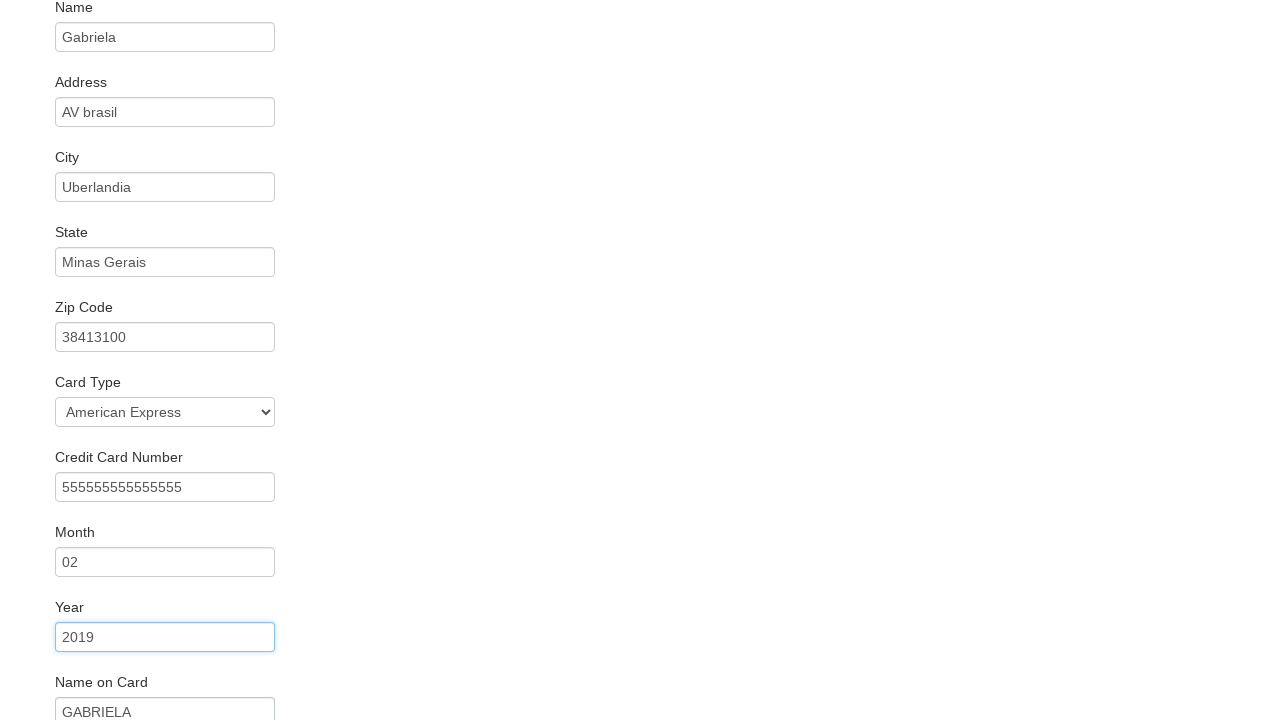

Clicked Purchase Flight button to submit booking at (118, 685) on input[type='submit'][value='Purchase Flight']
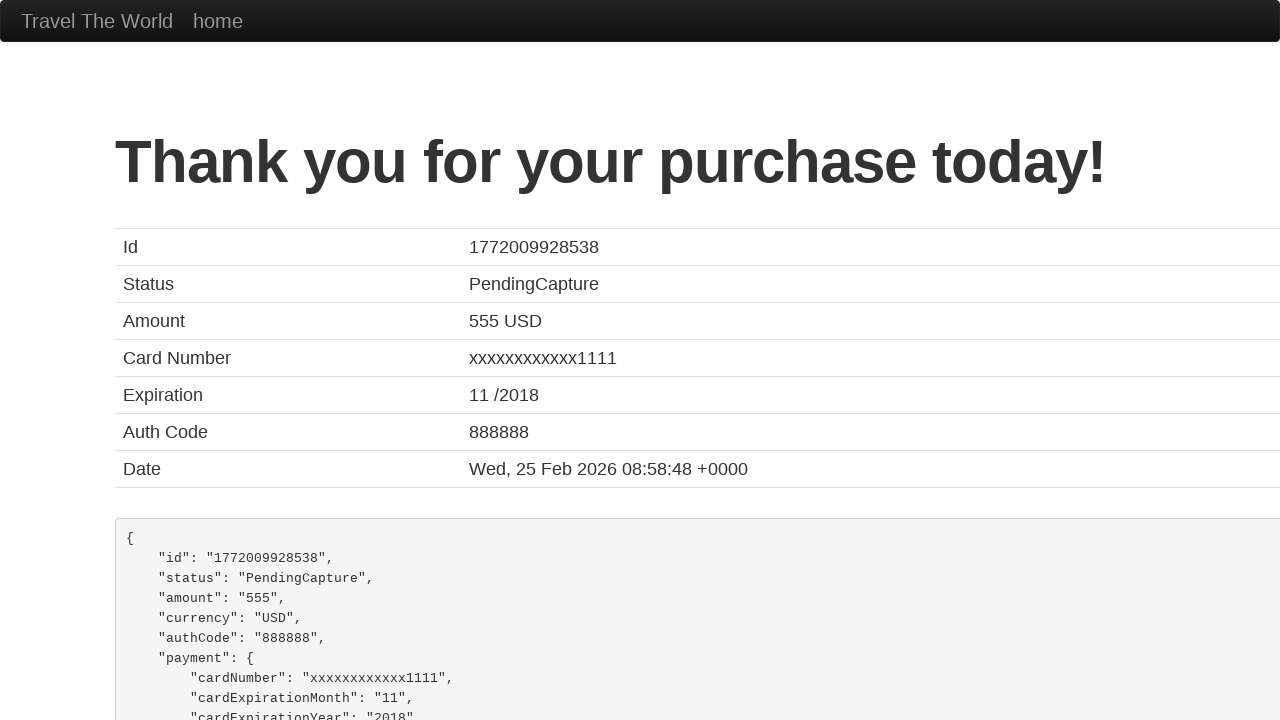

Booking completed successfully - thank you message displayed
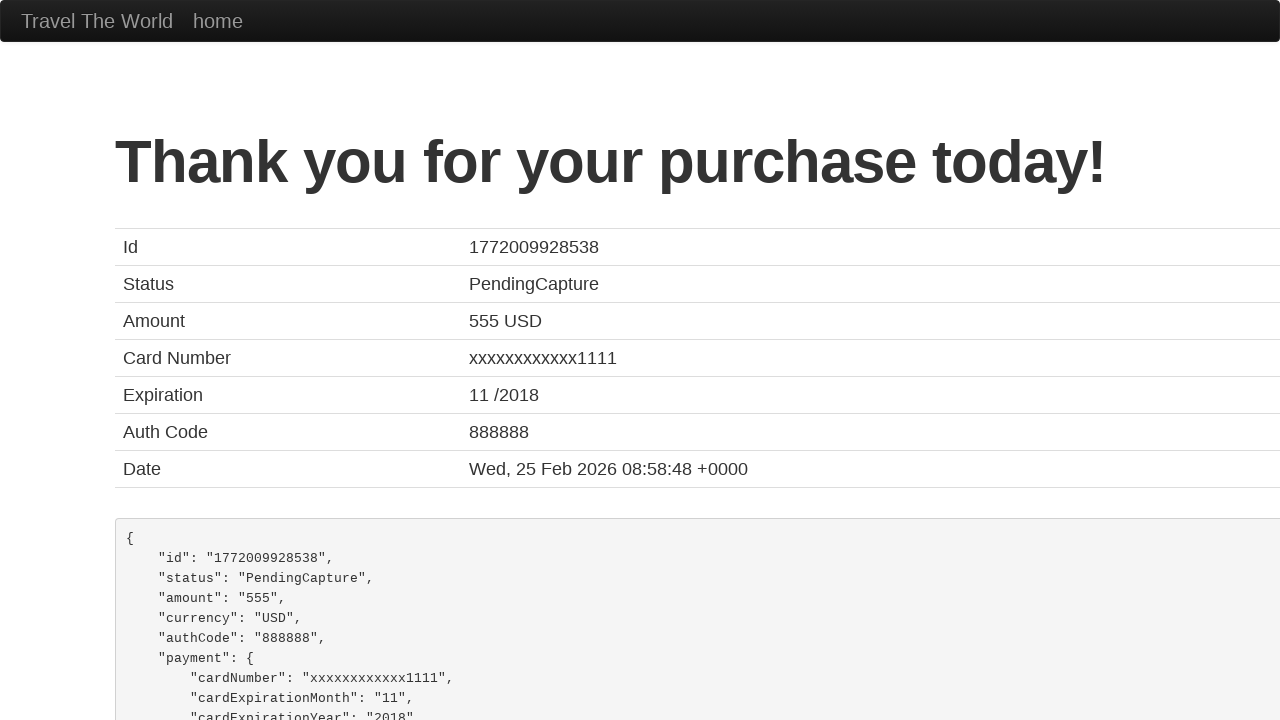

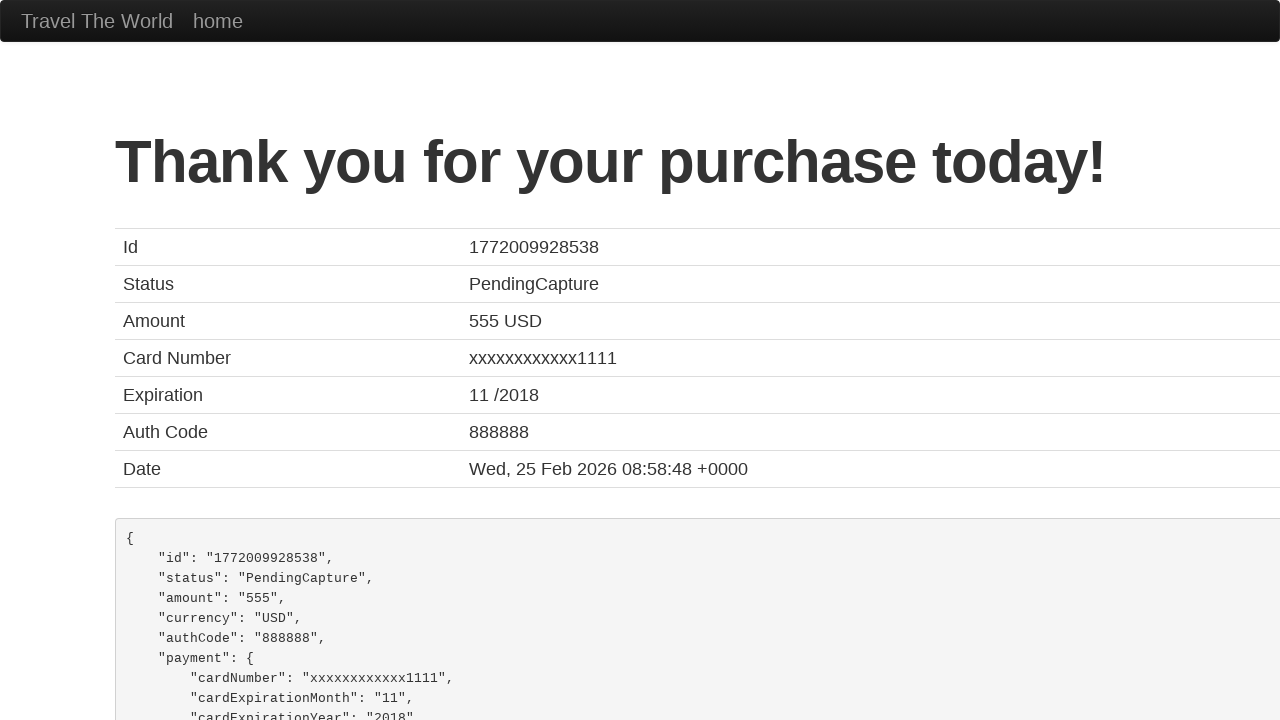